Navigates to youtube.com and verifies that the correct URL is loaded

Starting URL: https://www.youtube.com/

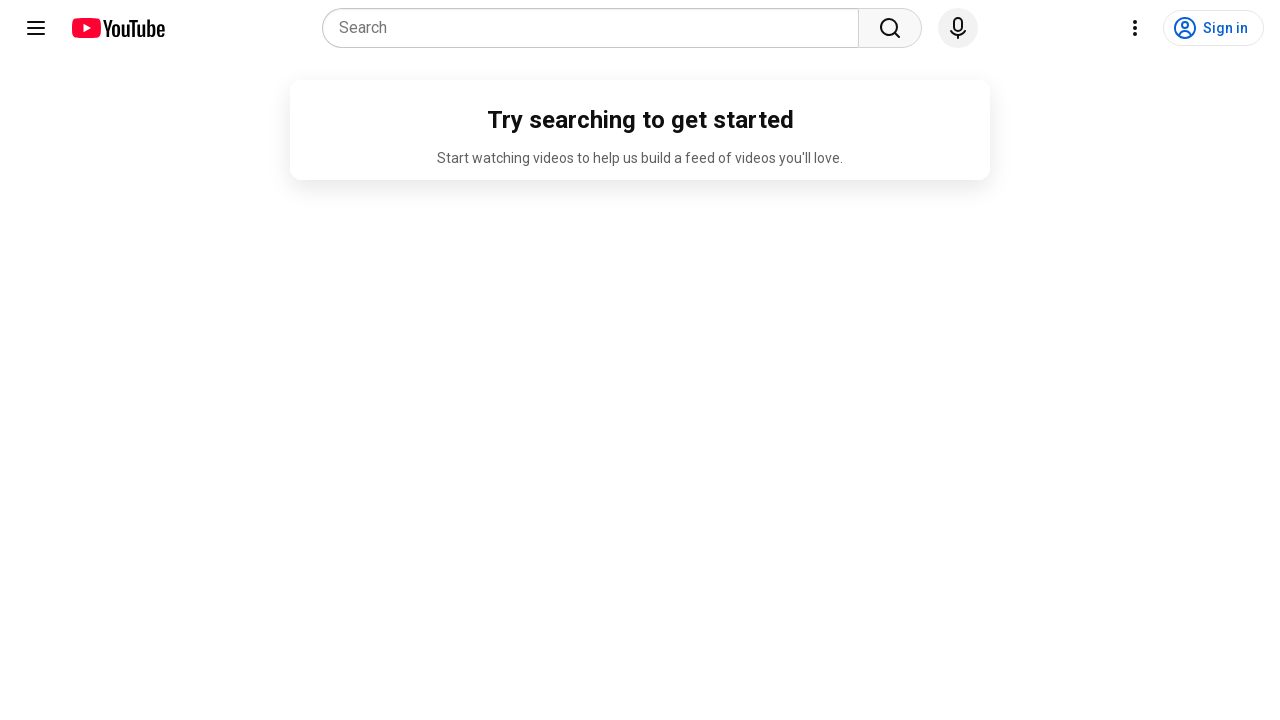

Navigated to https://www.youtube.com/
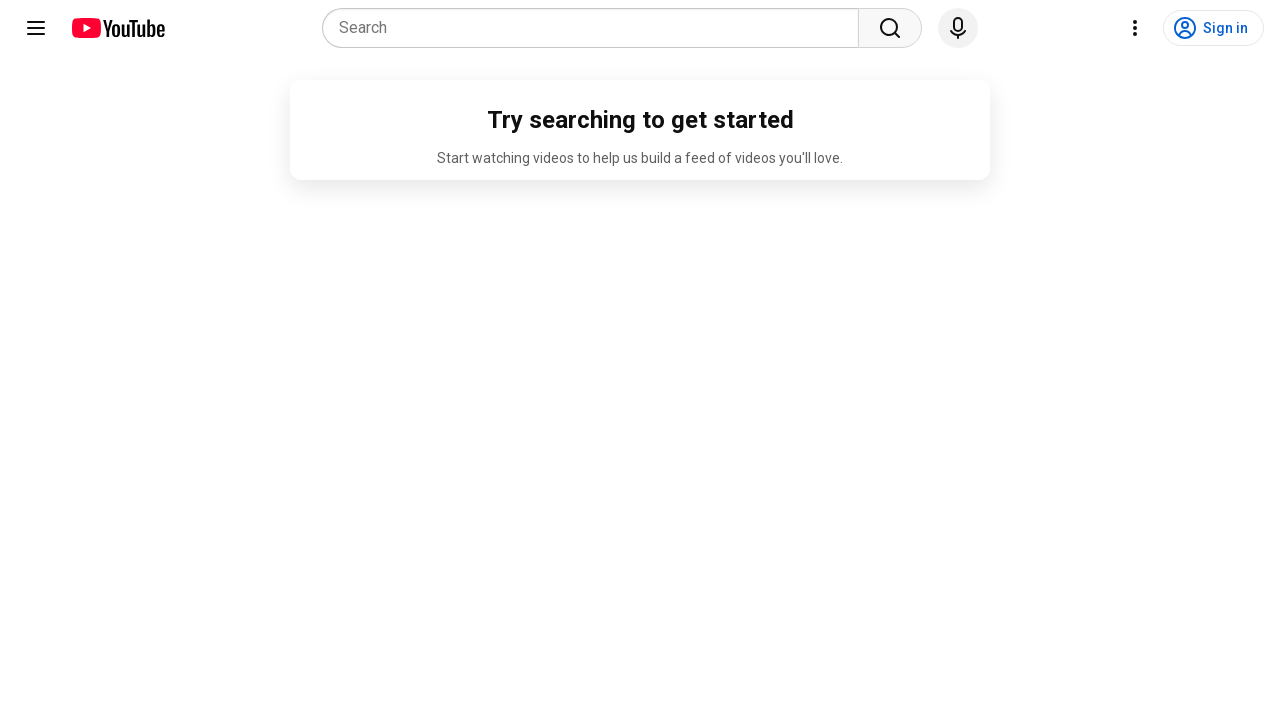

Verified that the correct URL is loaded
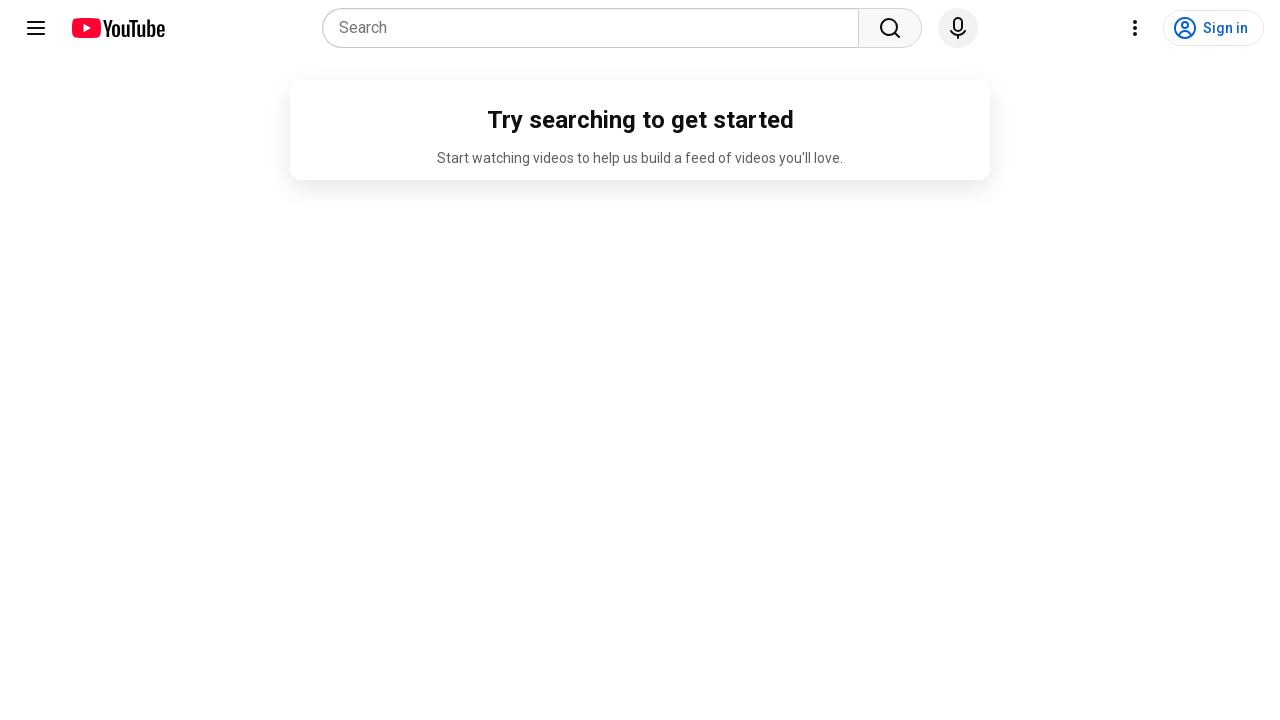

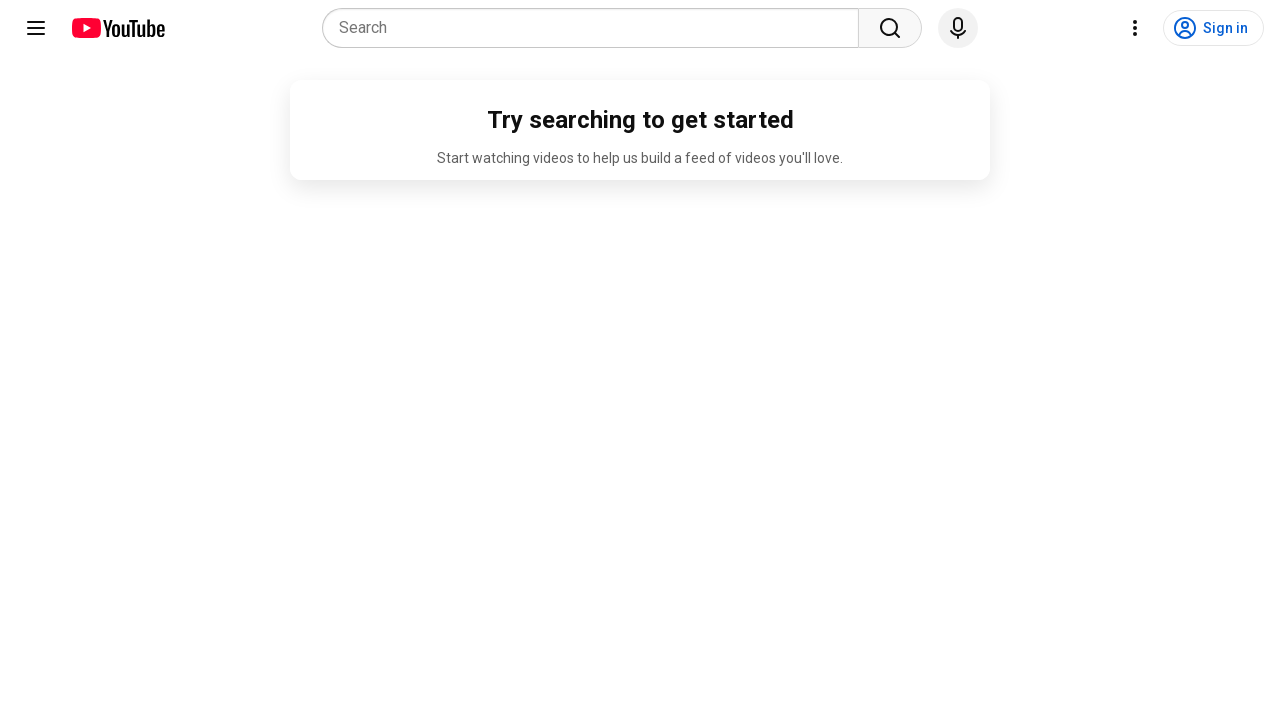